Tests JavaScript prompt dialog handling by clicking a button to trigger a prompt, entering text into the prompt, accepting it, and verifying the result message

Starting URL: https://the-internet.herokuapp.com/javascript_alerts

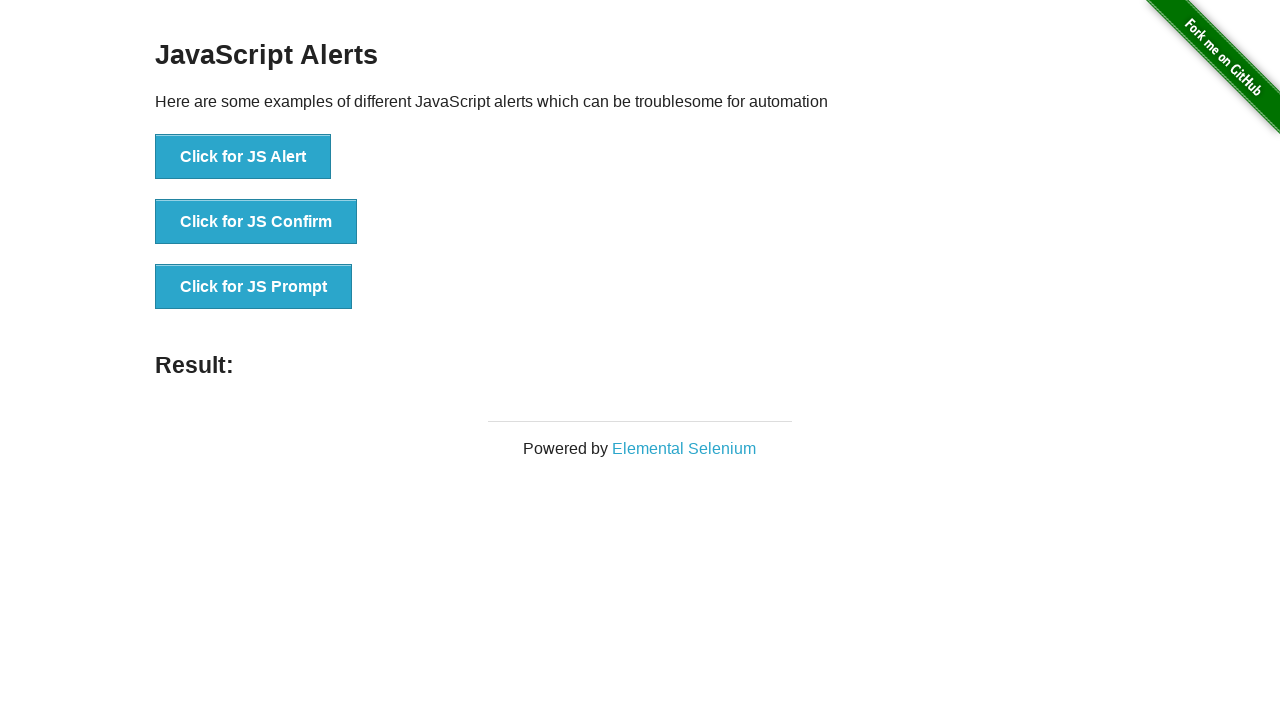

Clicked 'Click for JS Prompt' button to trigger JavaScript prompt dialog at (254, 287) on xpath=//button[text()='Click for JS Prompt']
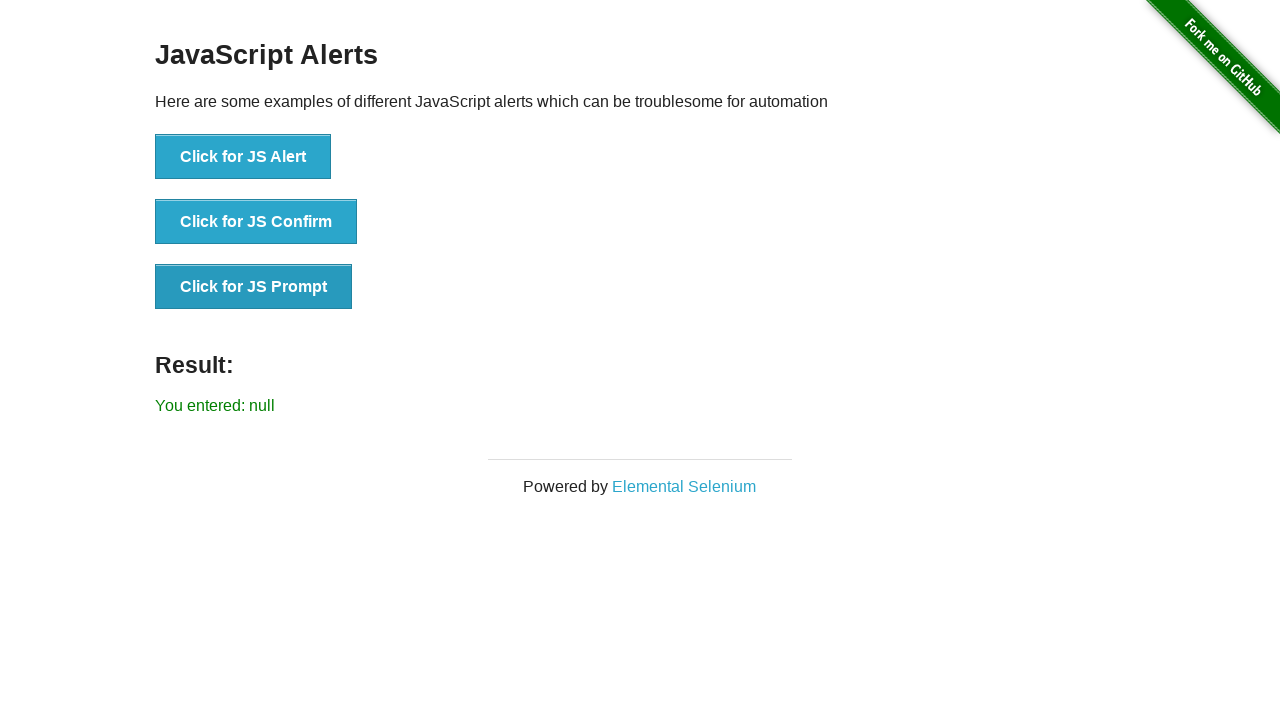

Set up dialog handler to accept prompt with text 'Aman'
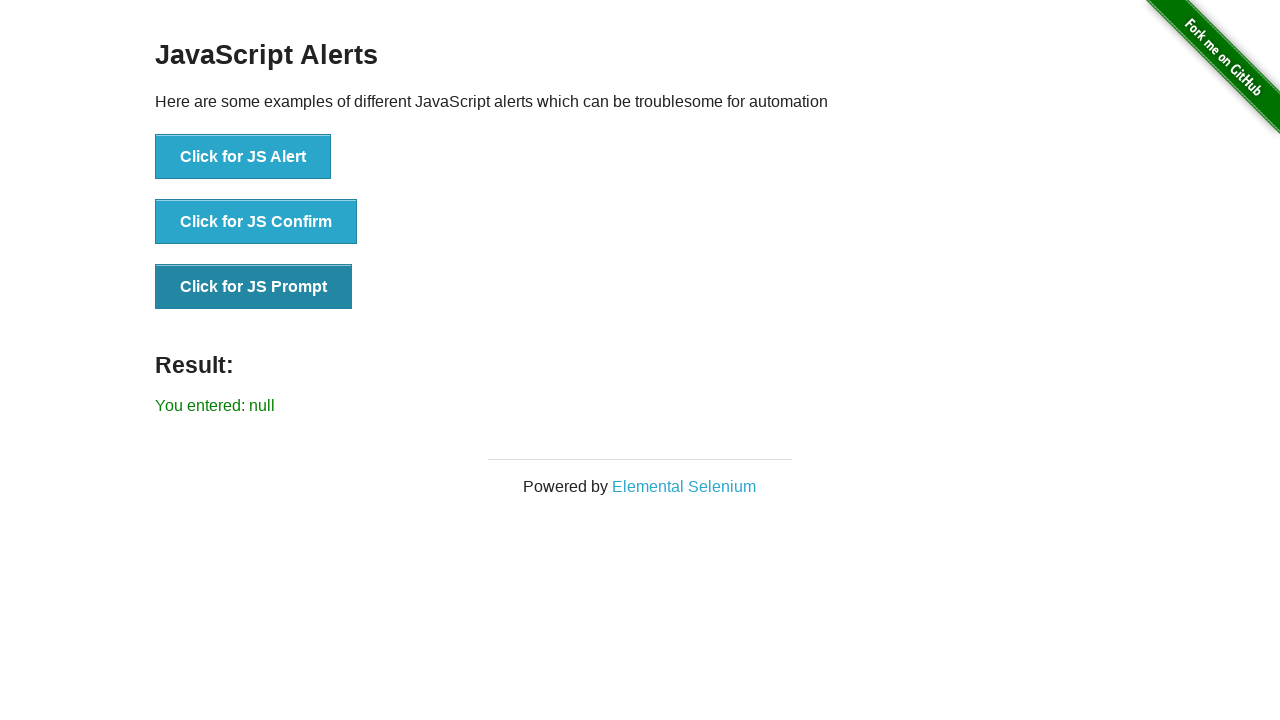

Clicked 'Click for JS Prompt' button again to trigger prompt with handler active at (254, 287) on xpath=//button[text()='Click for JS Prompt']
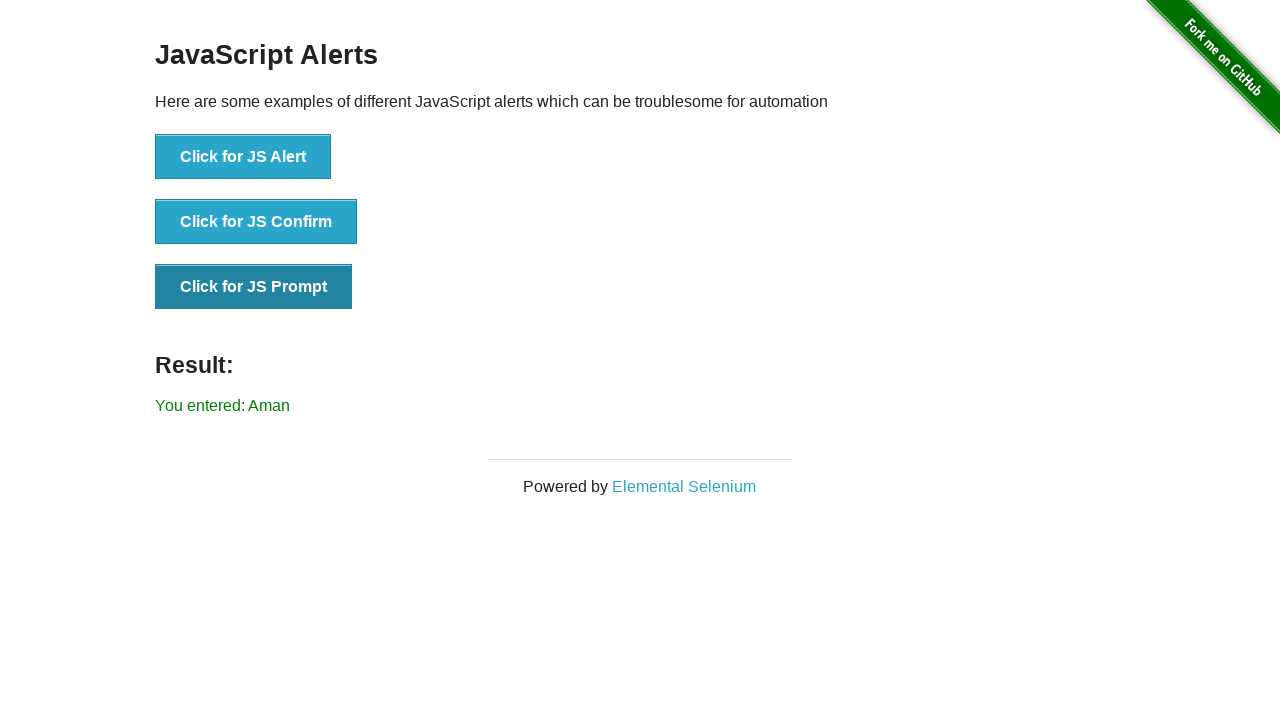

Waited for result element to appear on page
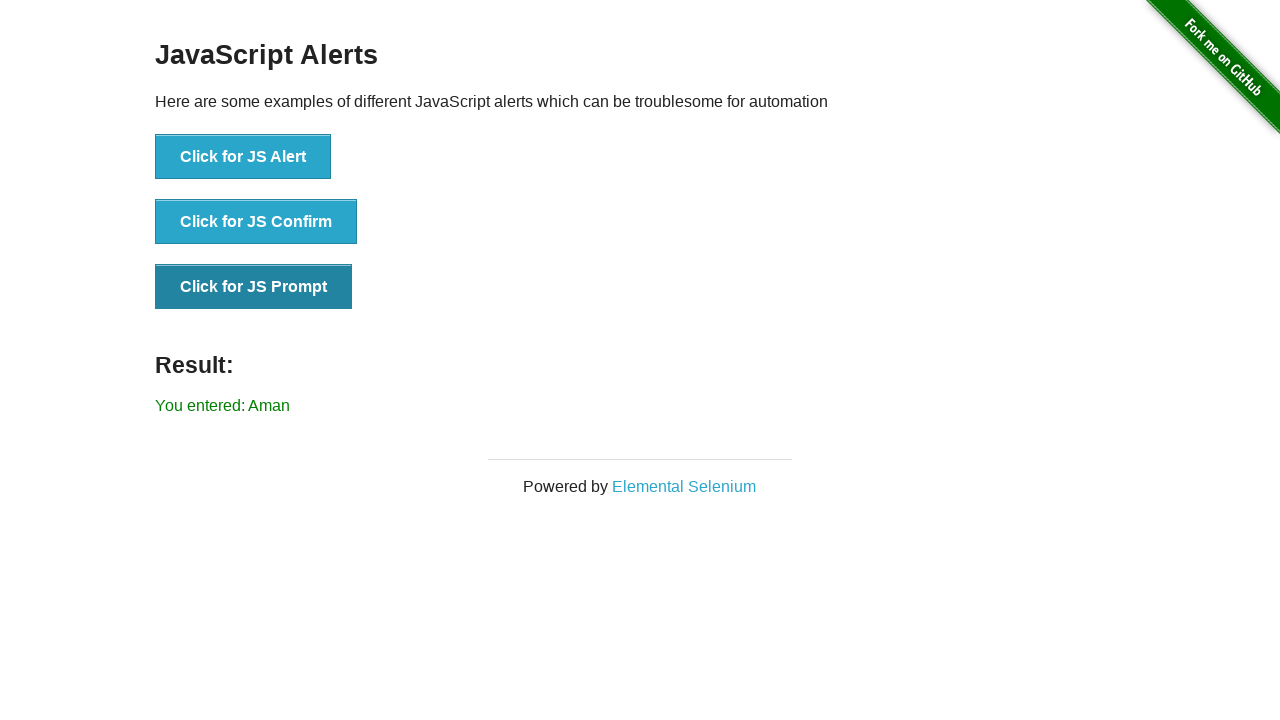

Retrieved result text from #result element
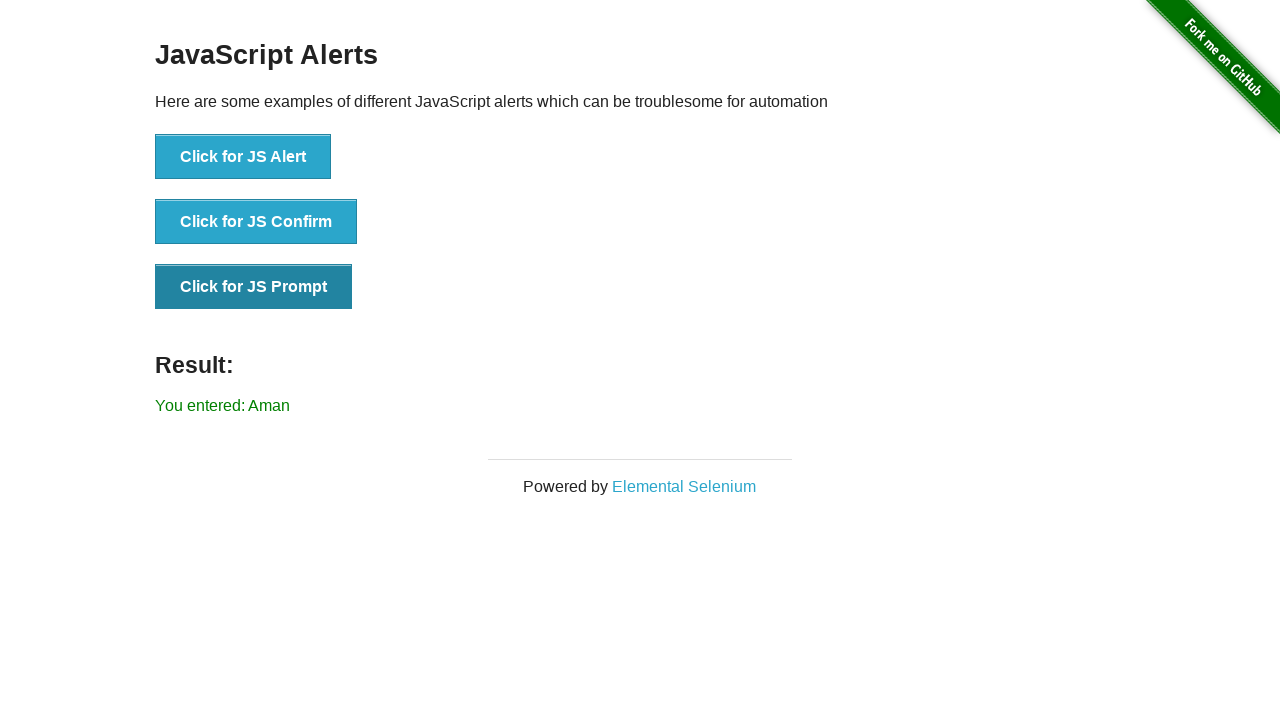

Verified result text matches expected value 'You entered: Aman'
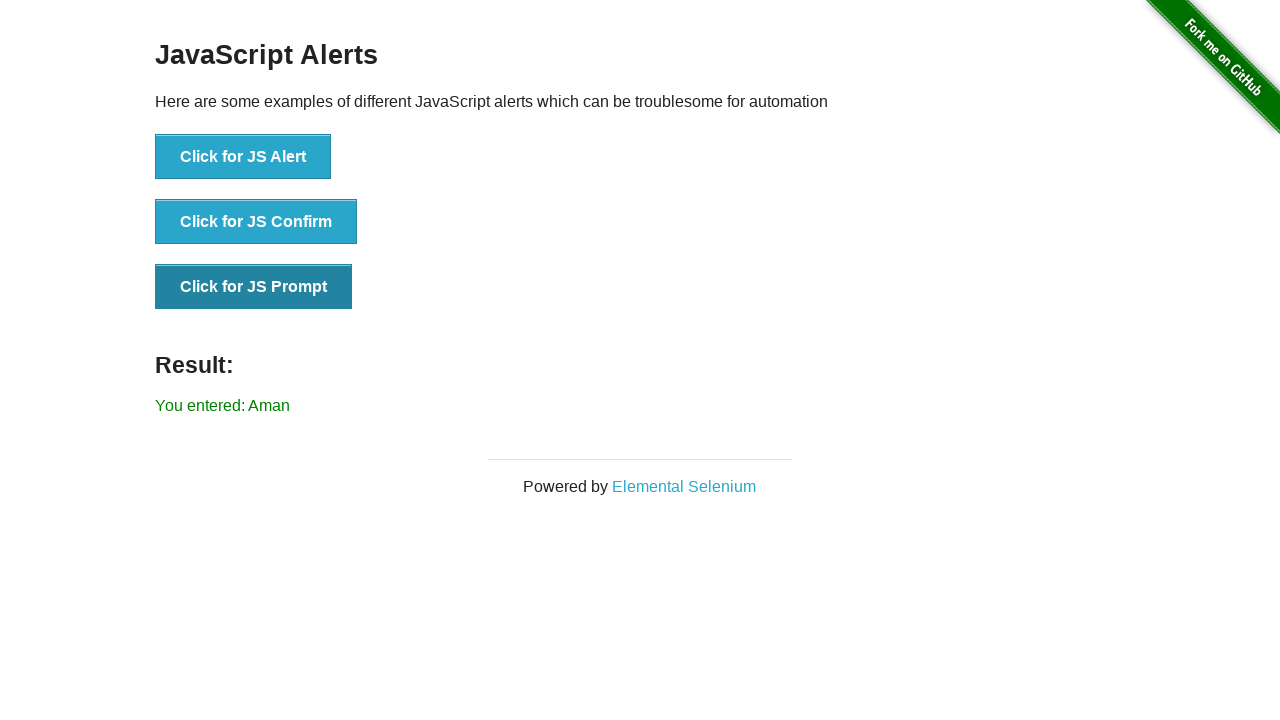

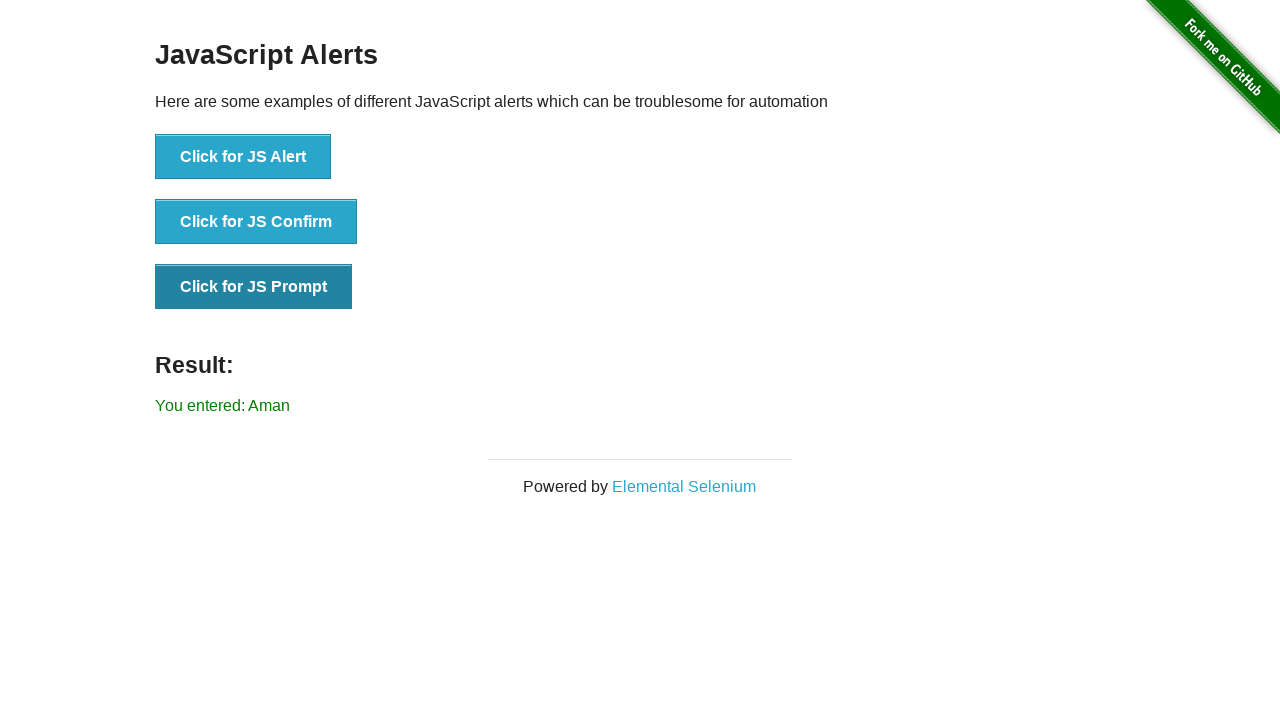